Tests radio button interaction on a practice page by selecting a specific radio button option and verifying the total count of radio buttons in the group.

Starting URL: http://www.qaclickacademy.com/practice.php

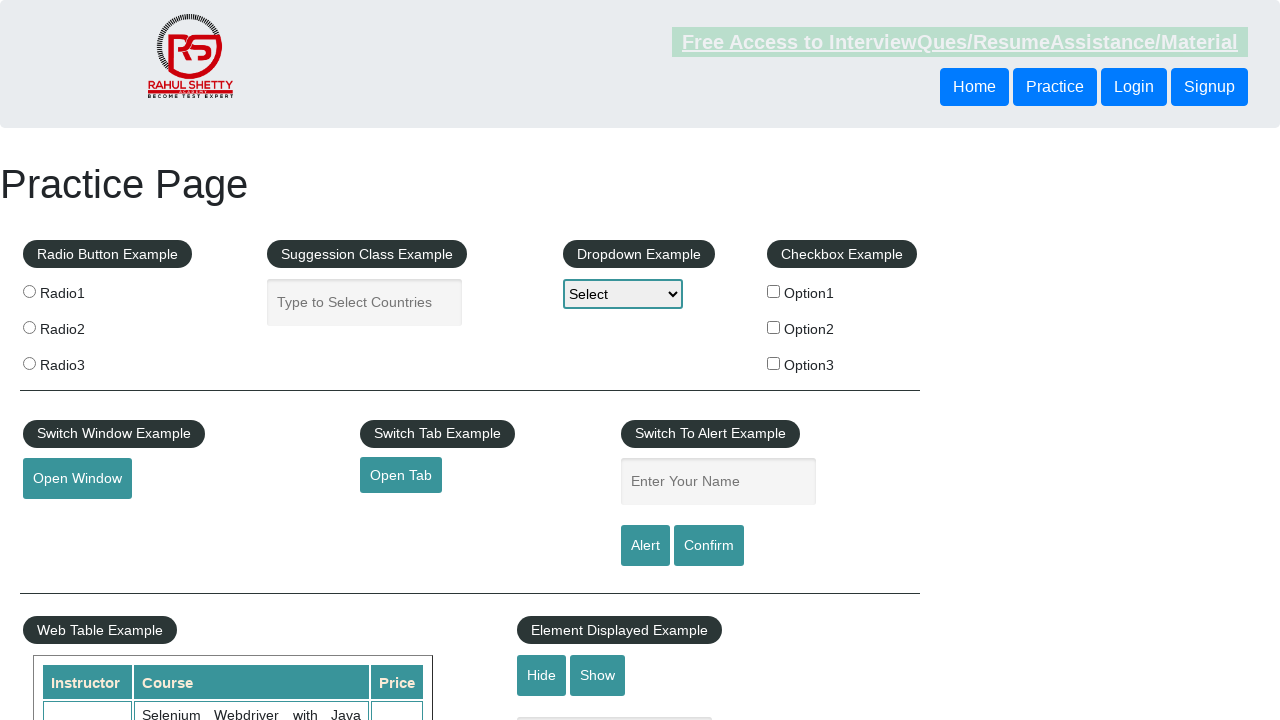

Clicked on the second radio button (radio2) at (29, 327) on input[value='radio2']
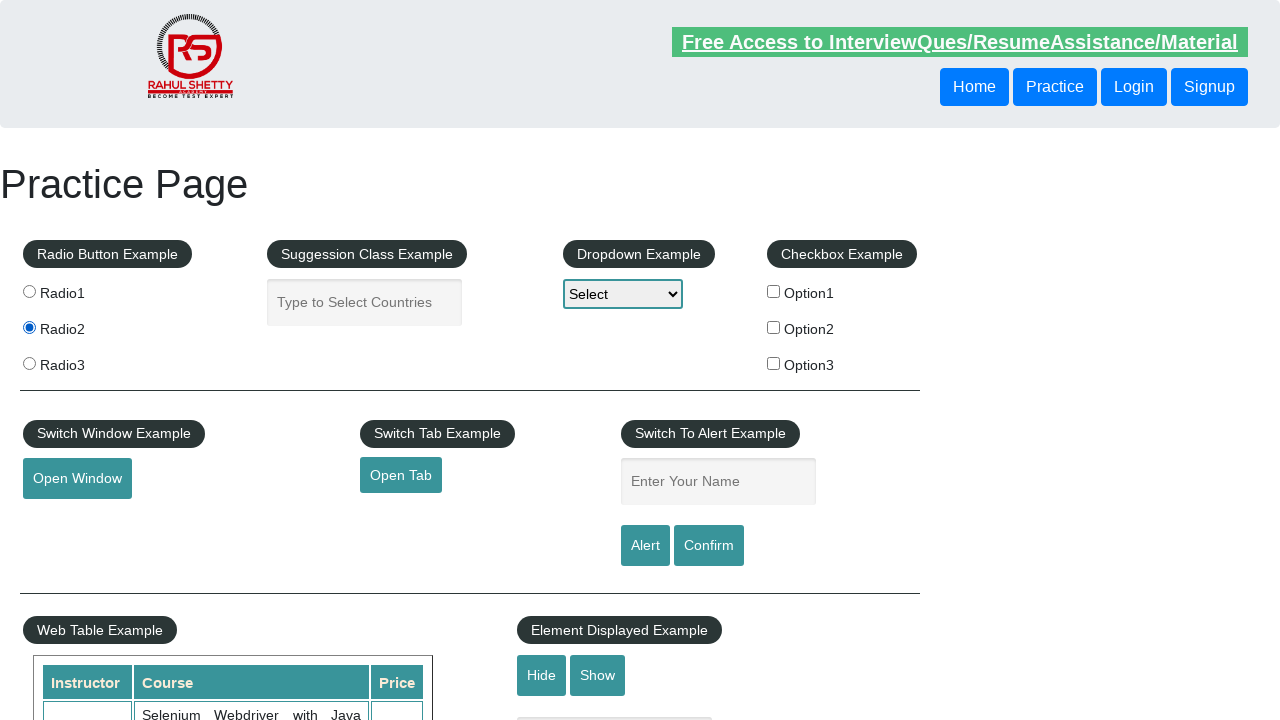

Located all radio buttons with name 'radioButton'
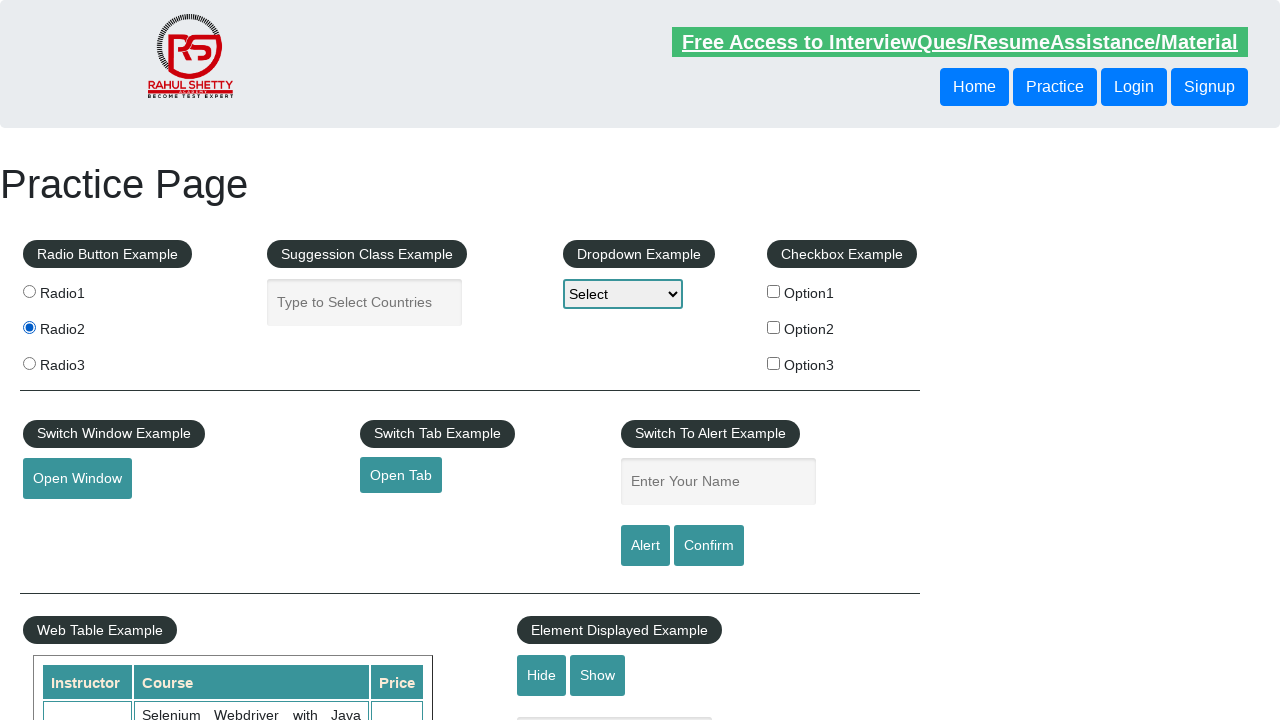

Waited for the first radio button to be available
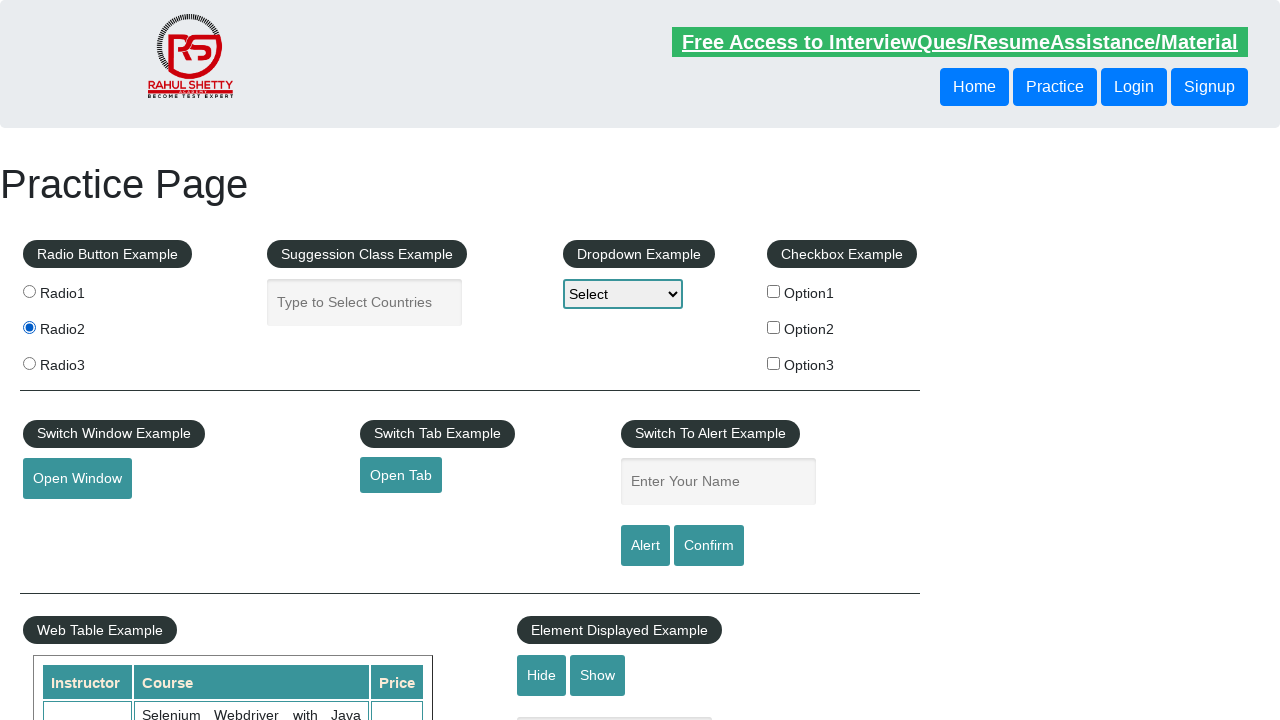

Verified total radio button count in group: 3
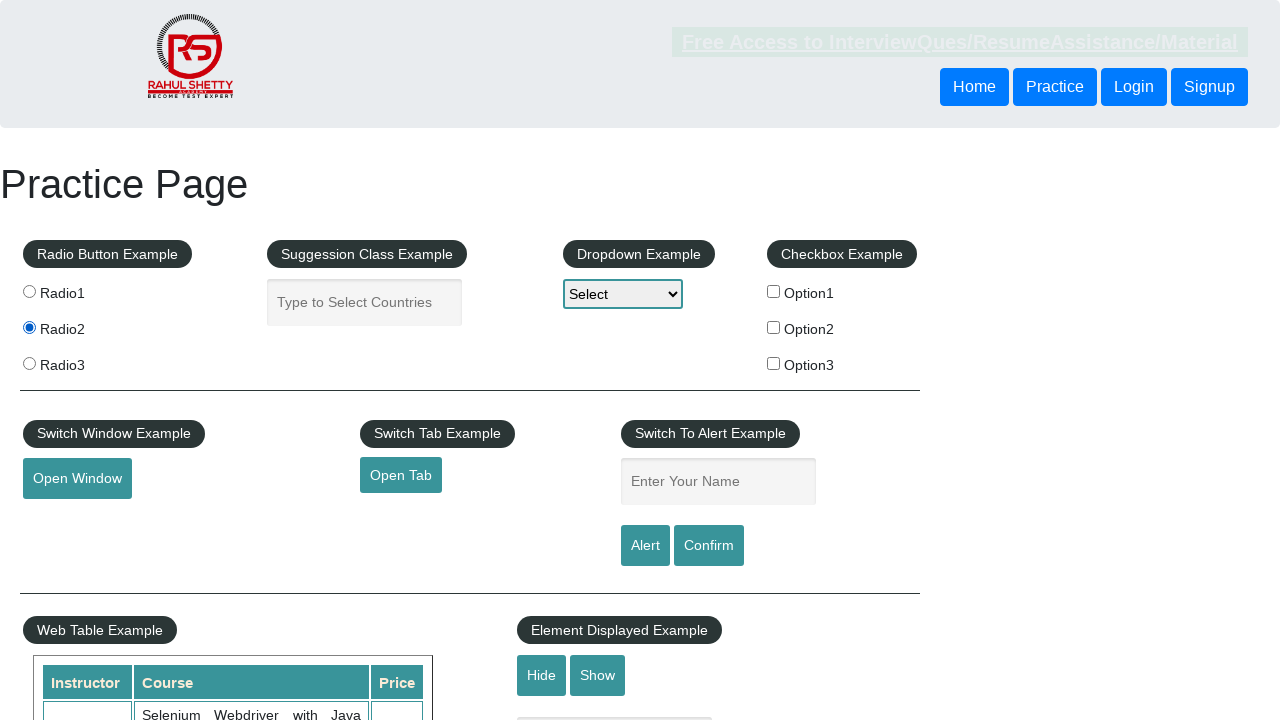

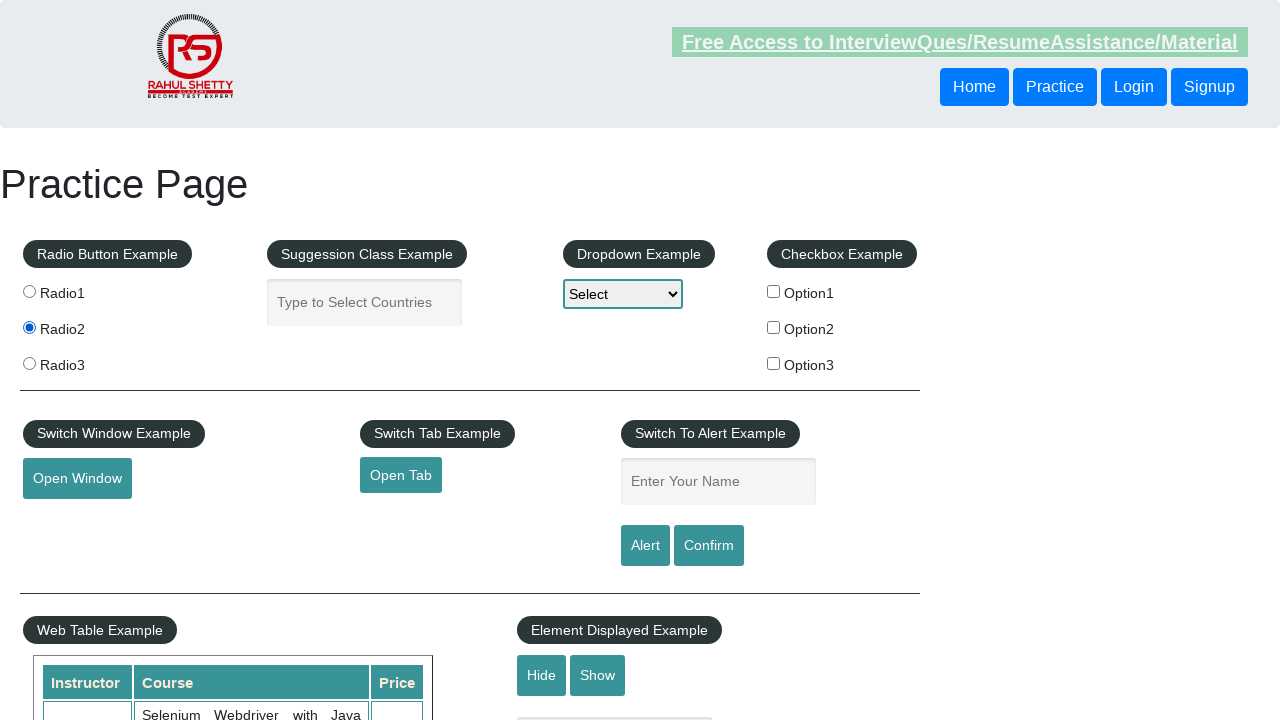